Tests keyboard automation on Myntra's kids clothing page by scrolling down using Page Down and opening a new browser tab using Ctrl+T keyboard shortcut.

Starting URL: https://www.myntra.com/kids?f=Categories%3ATshirts%3A%3AGender%3Aboys%2Cboys%20girls&plaEnabled=false

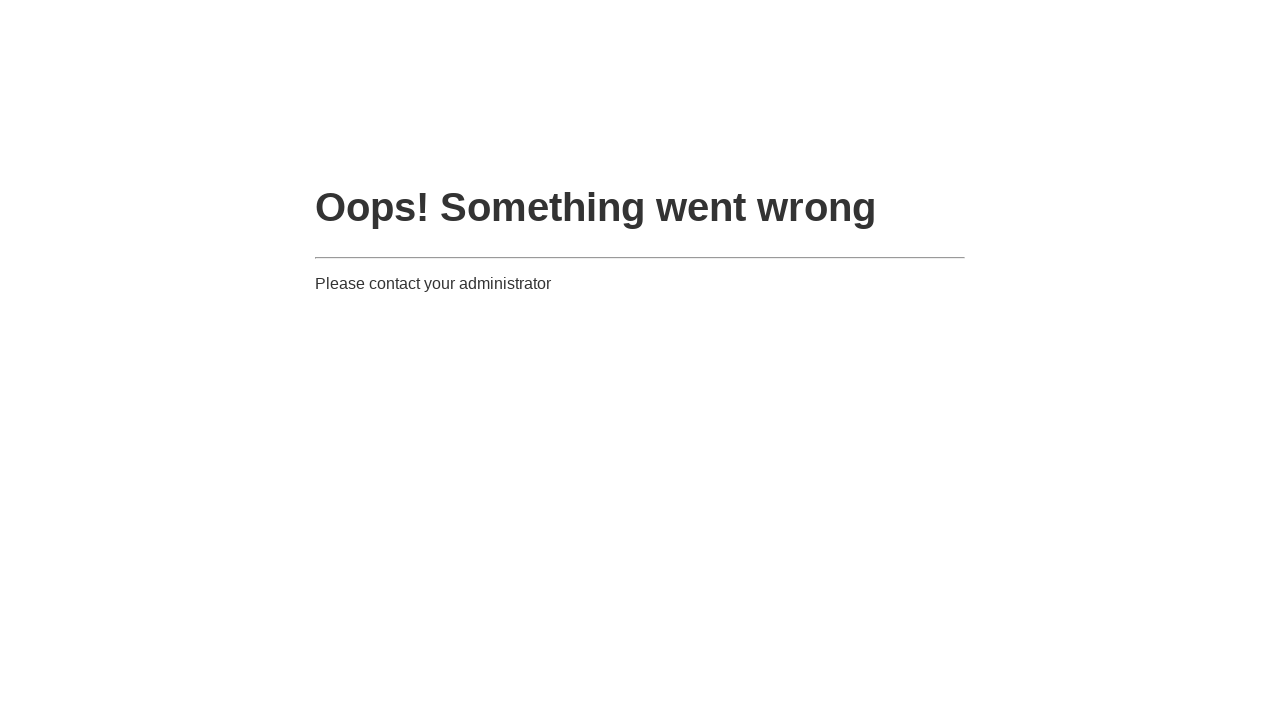

Set viewport size to 1920x1080
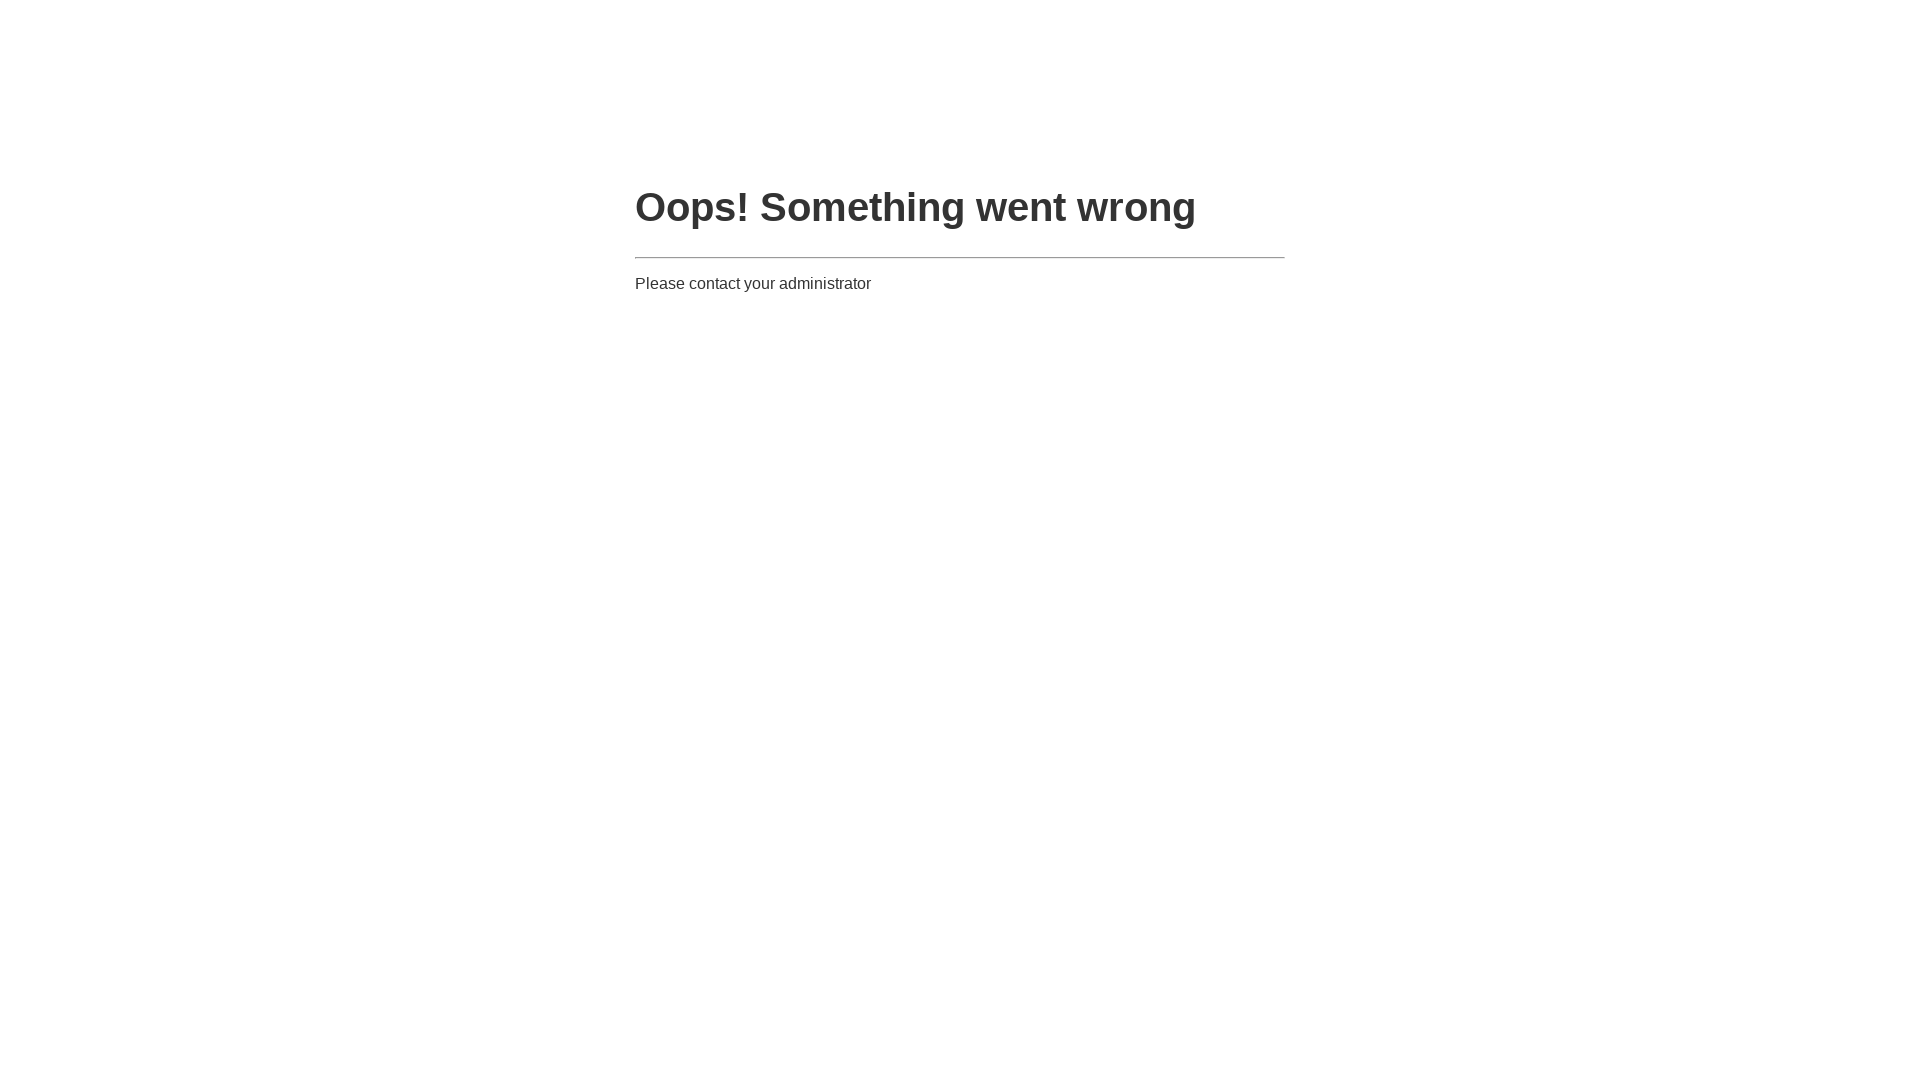

Waited for page to load (domcontentloaded state)
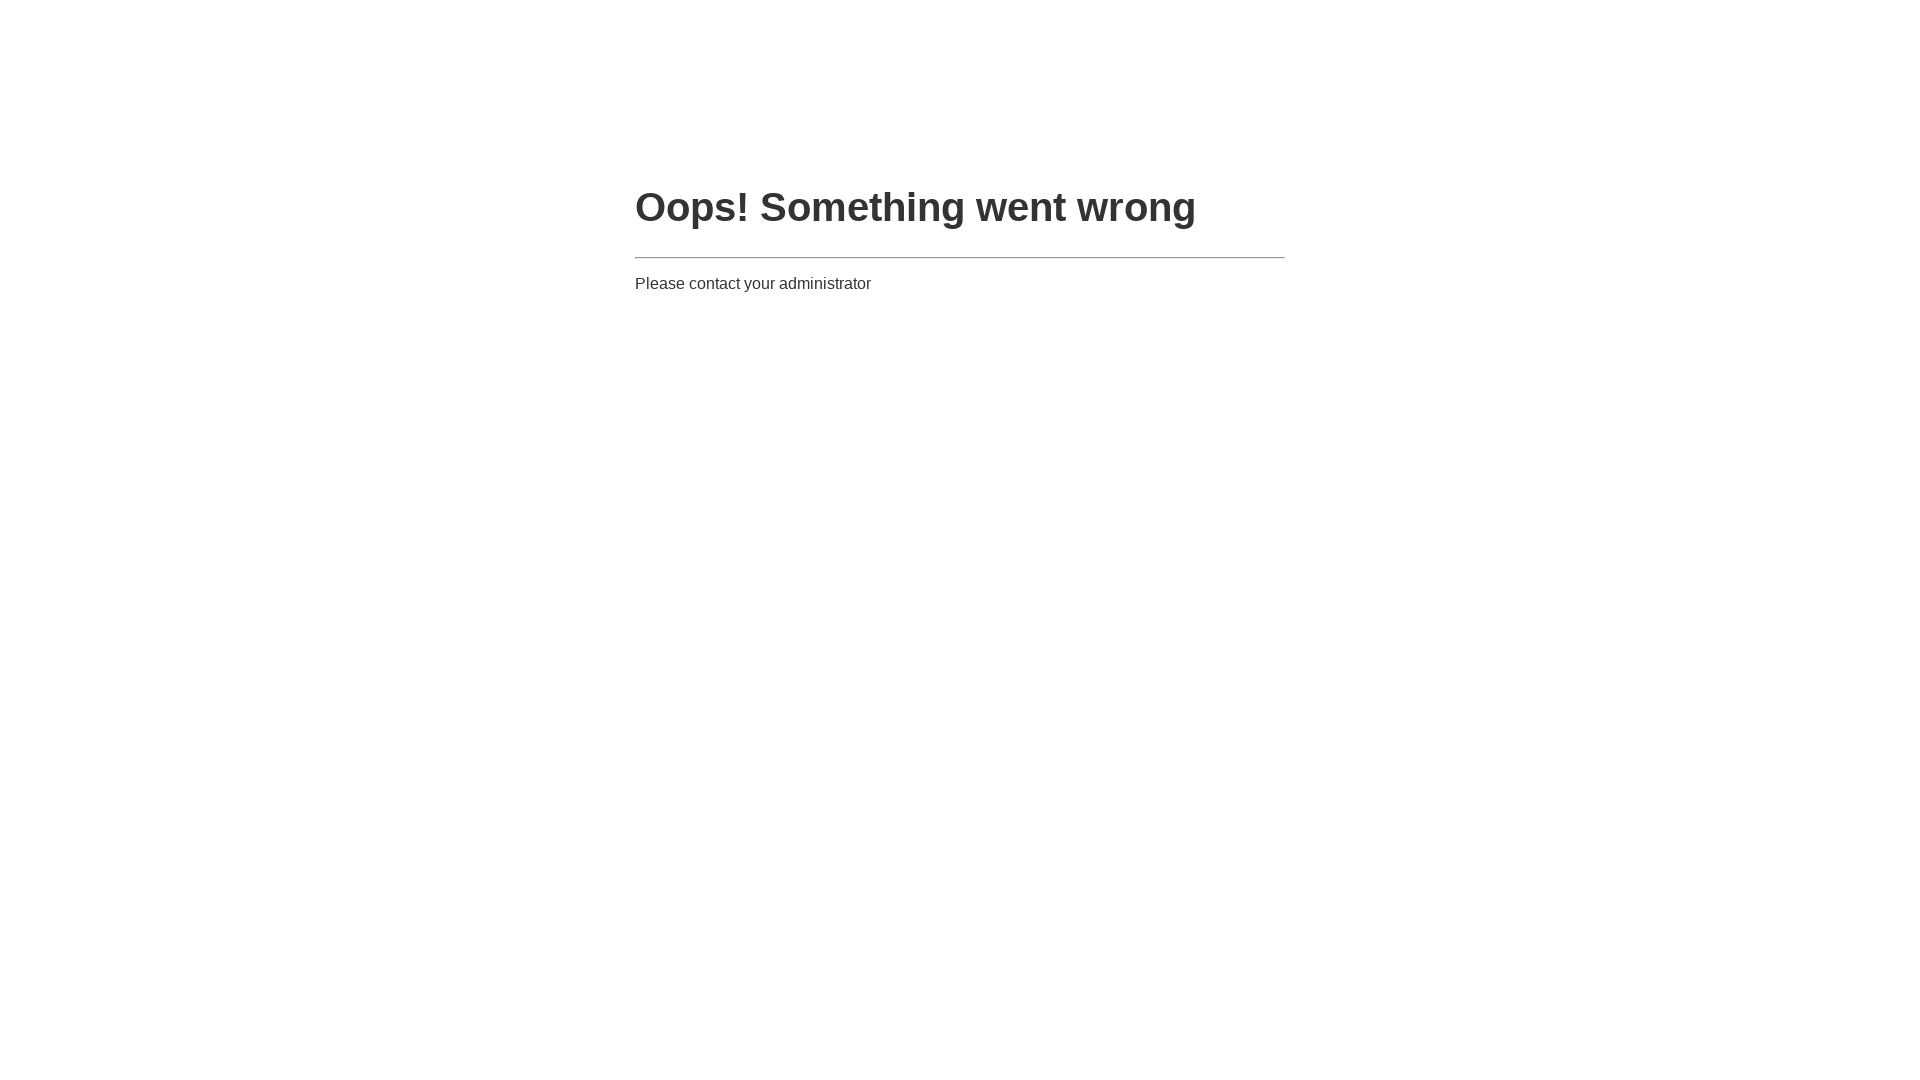

Pressed Page Down to scroll on kids clothing page
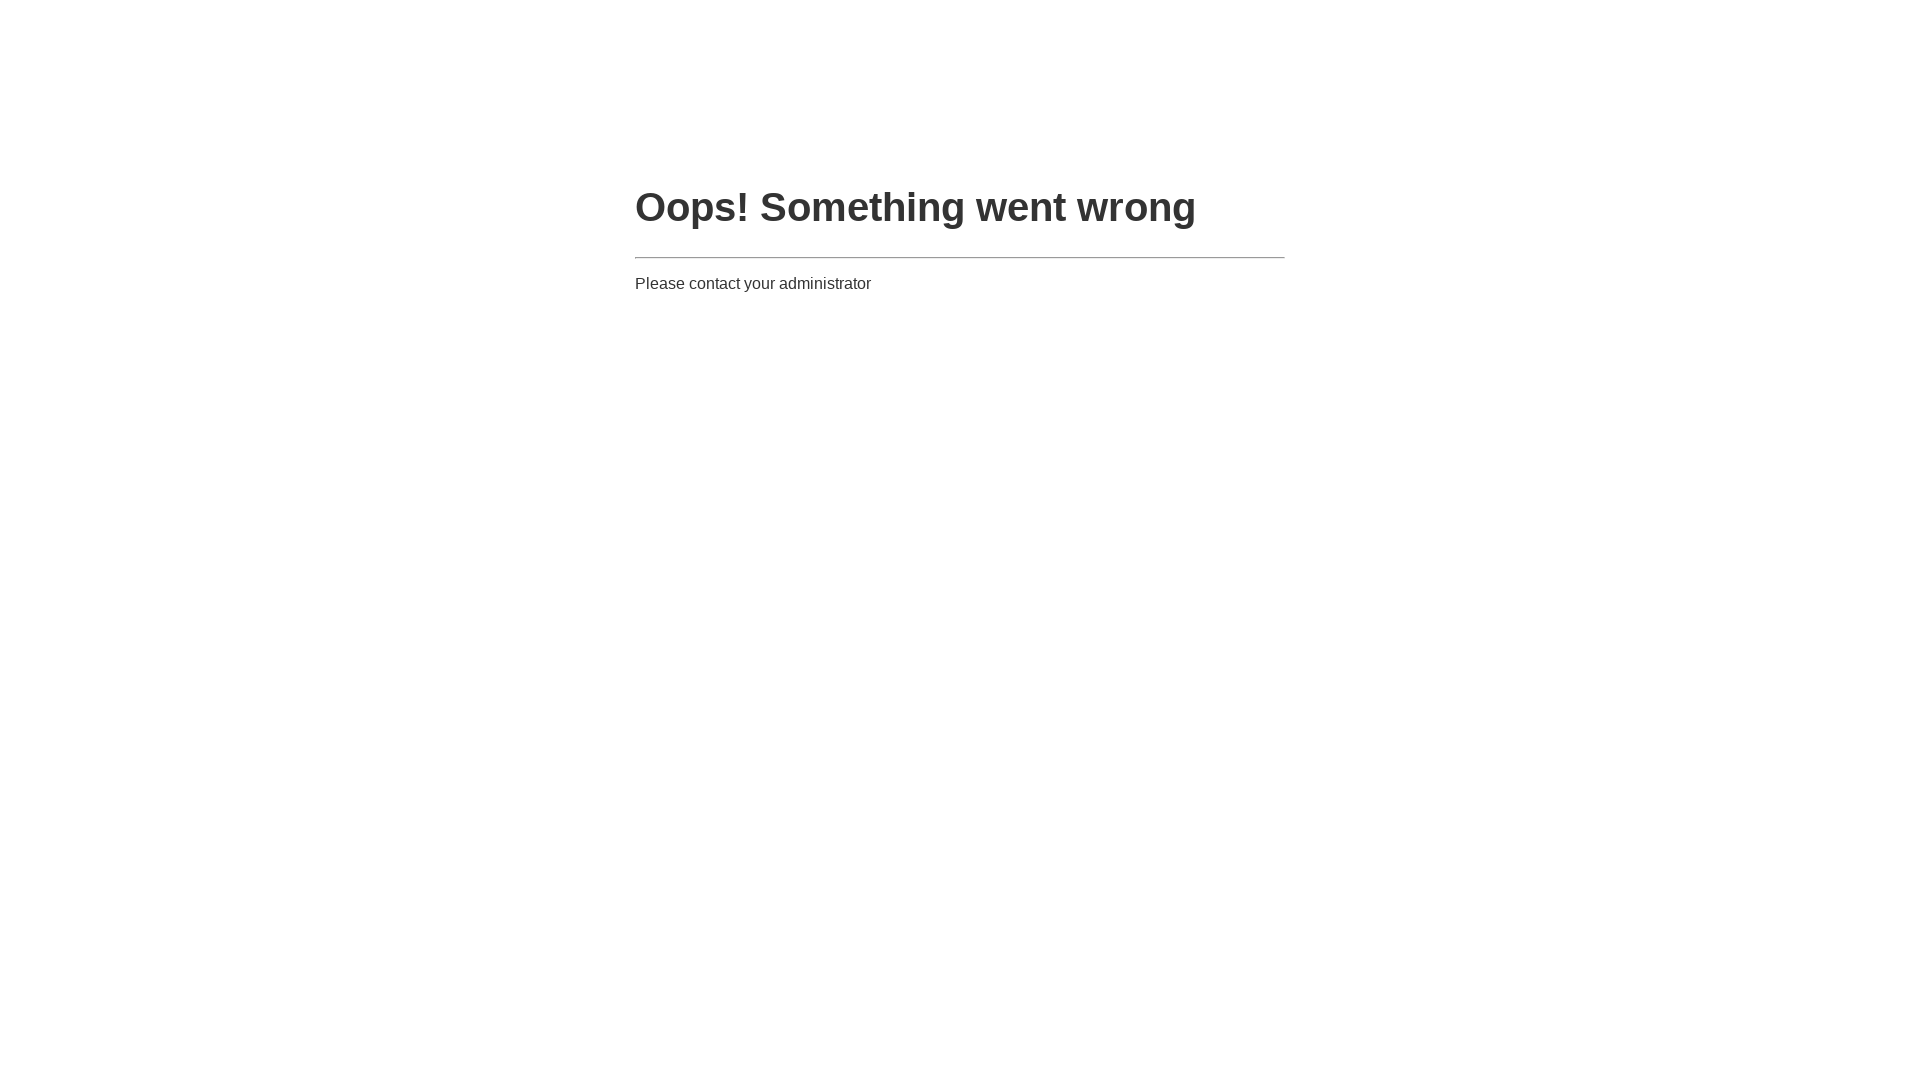

Waited 1 second for scroll effect to complete
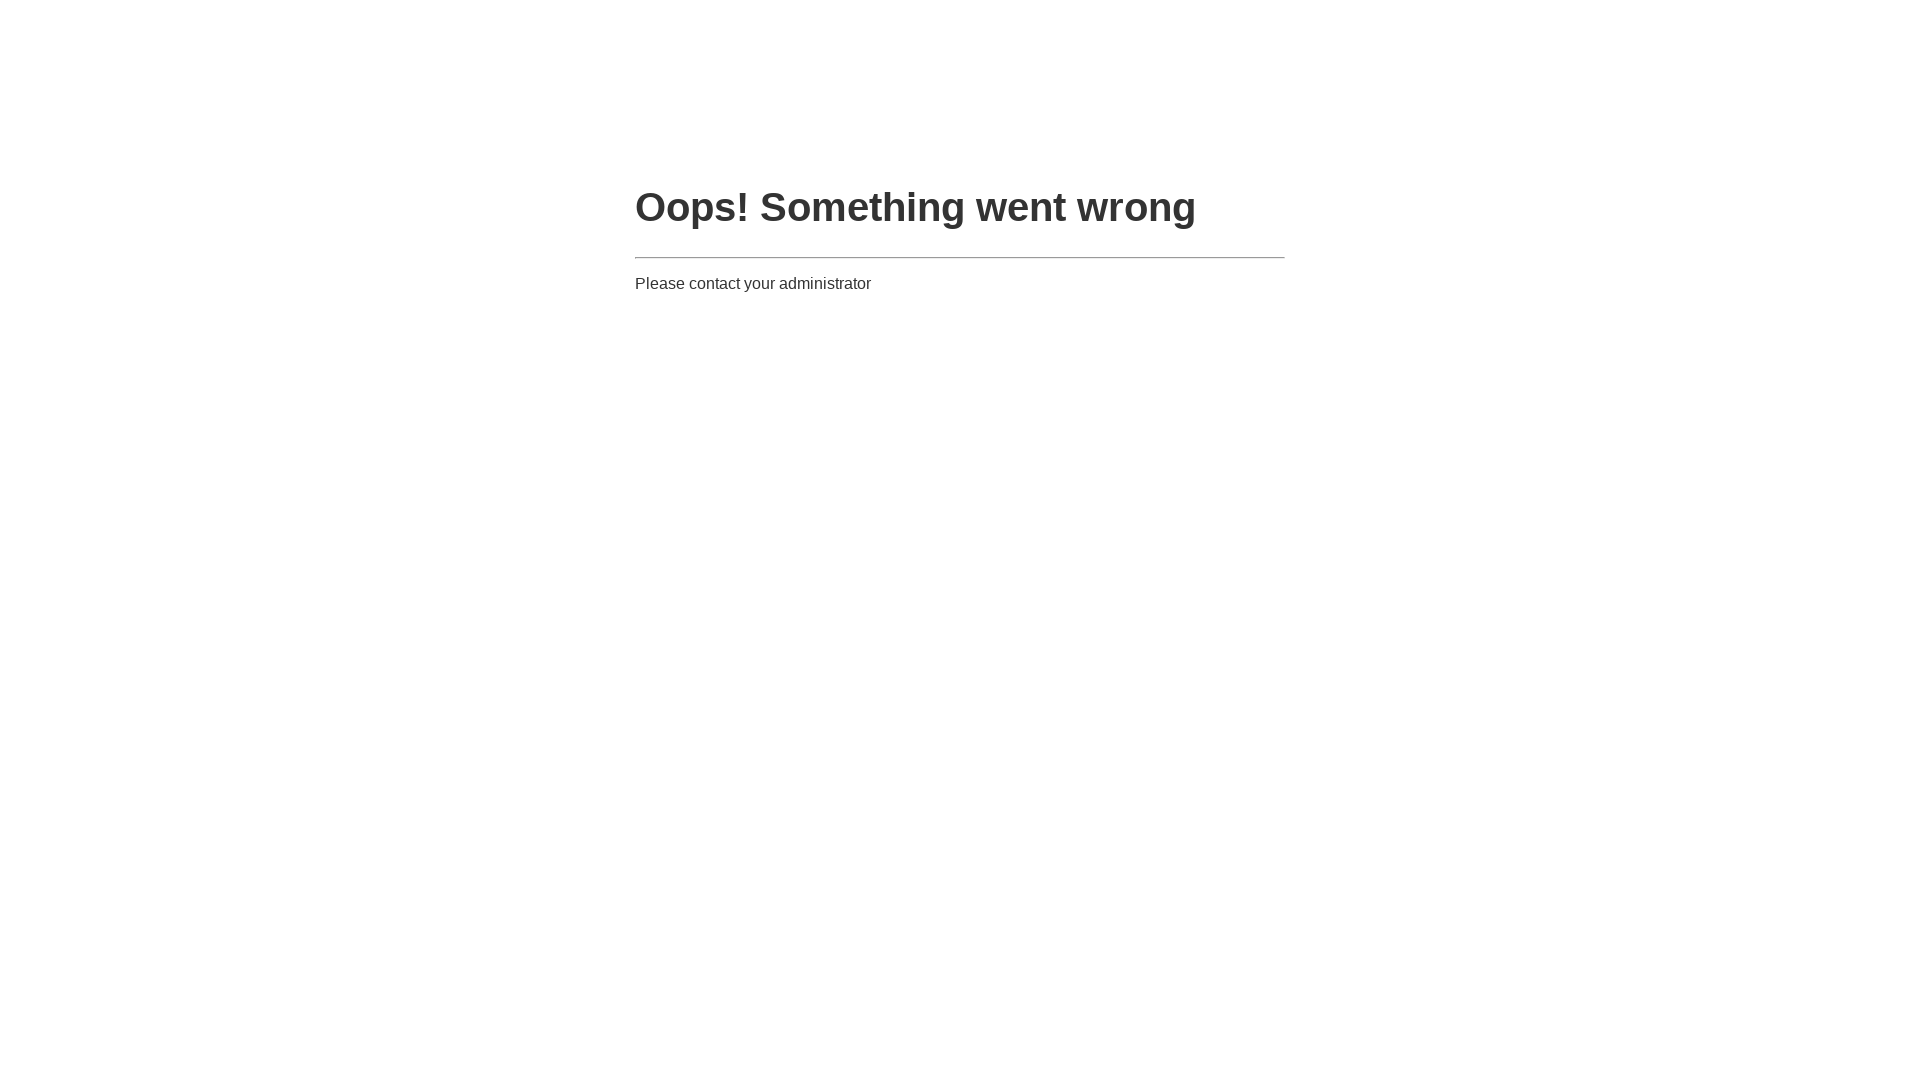

Pressed Ctrl+T to open a new browser tab
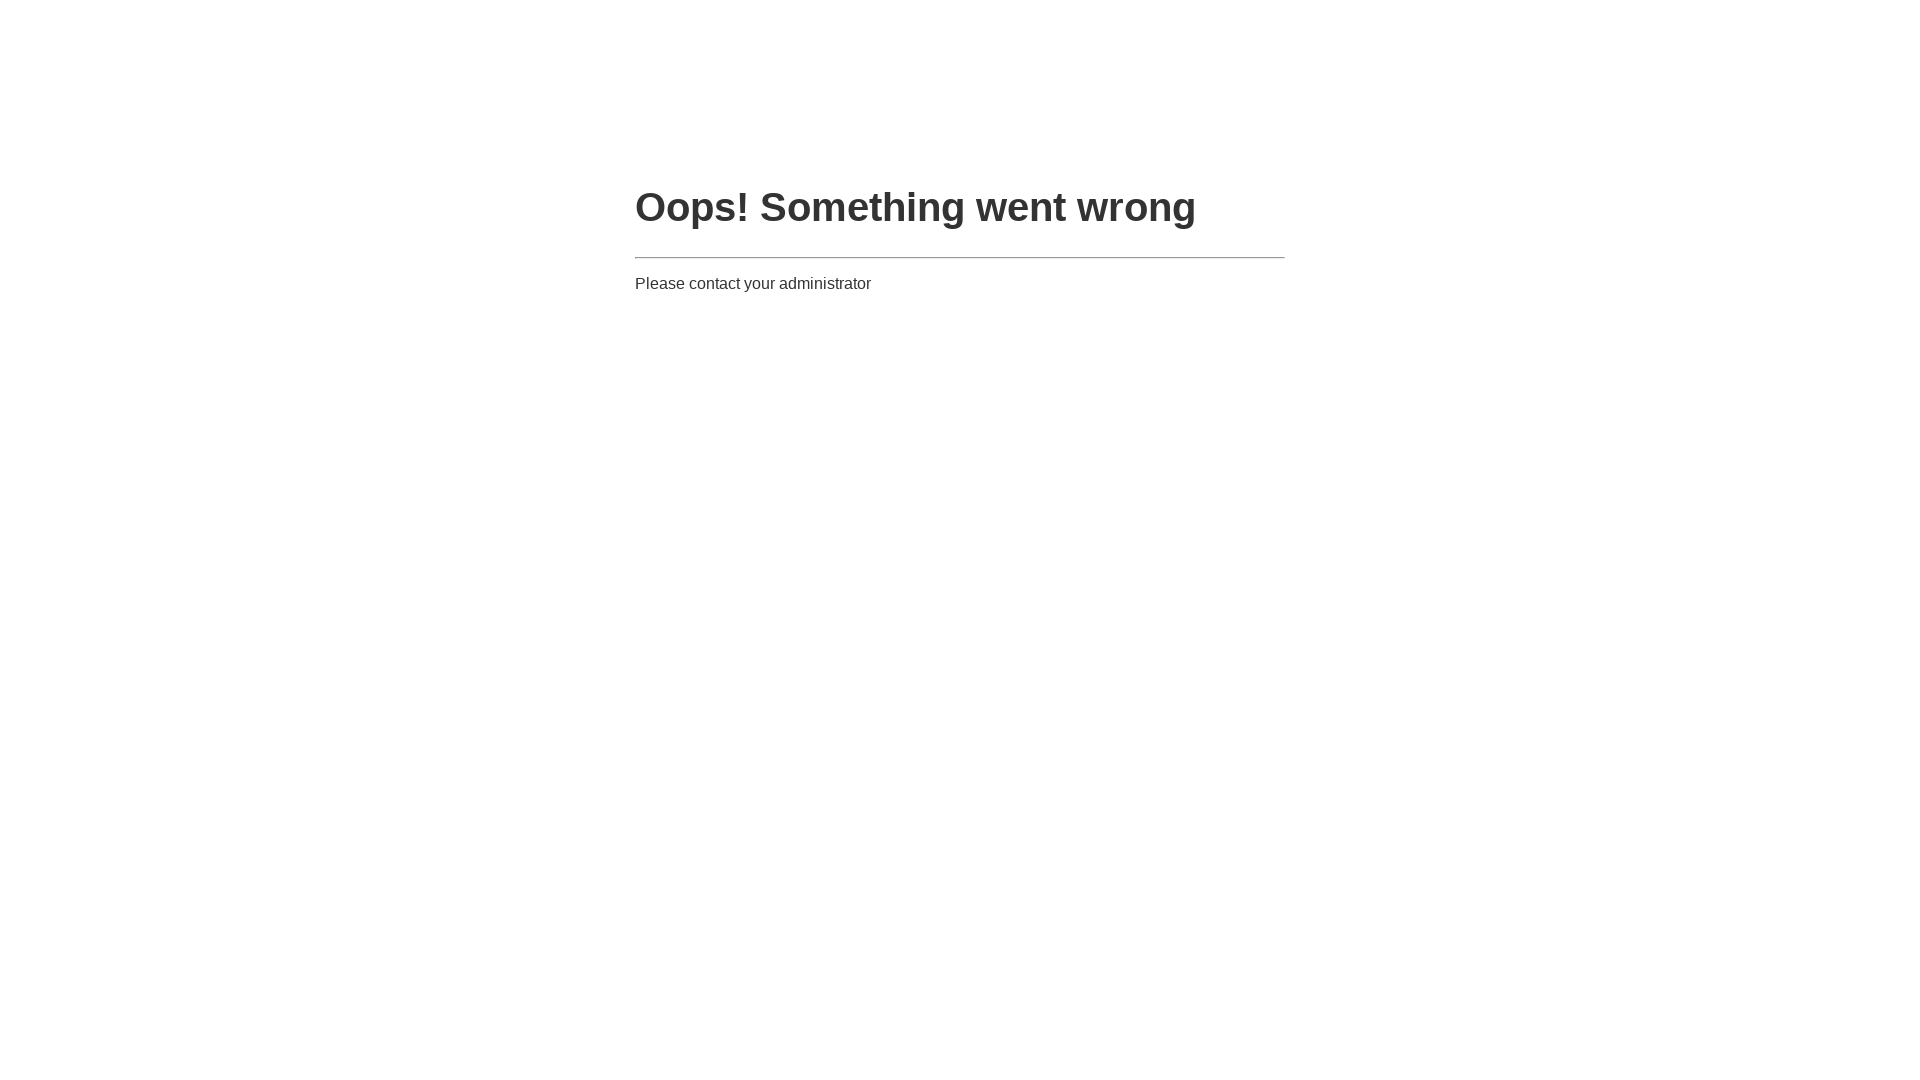

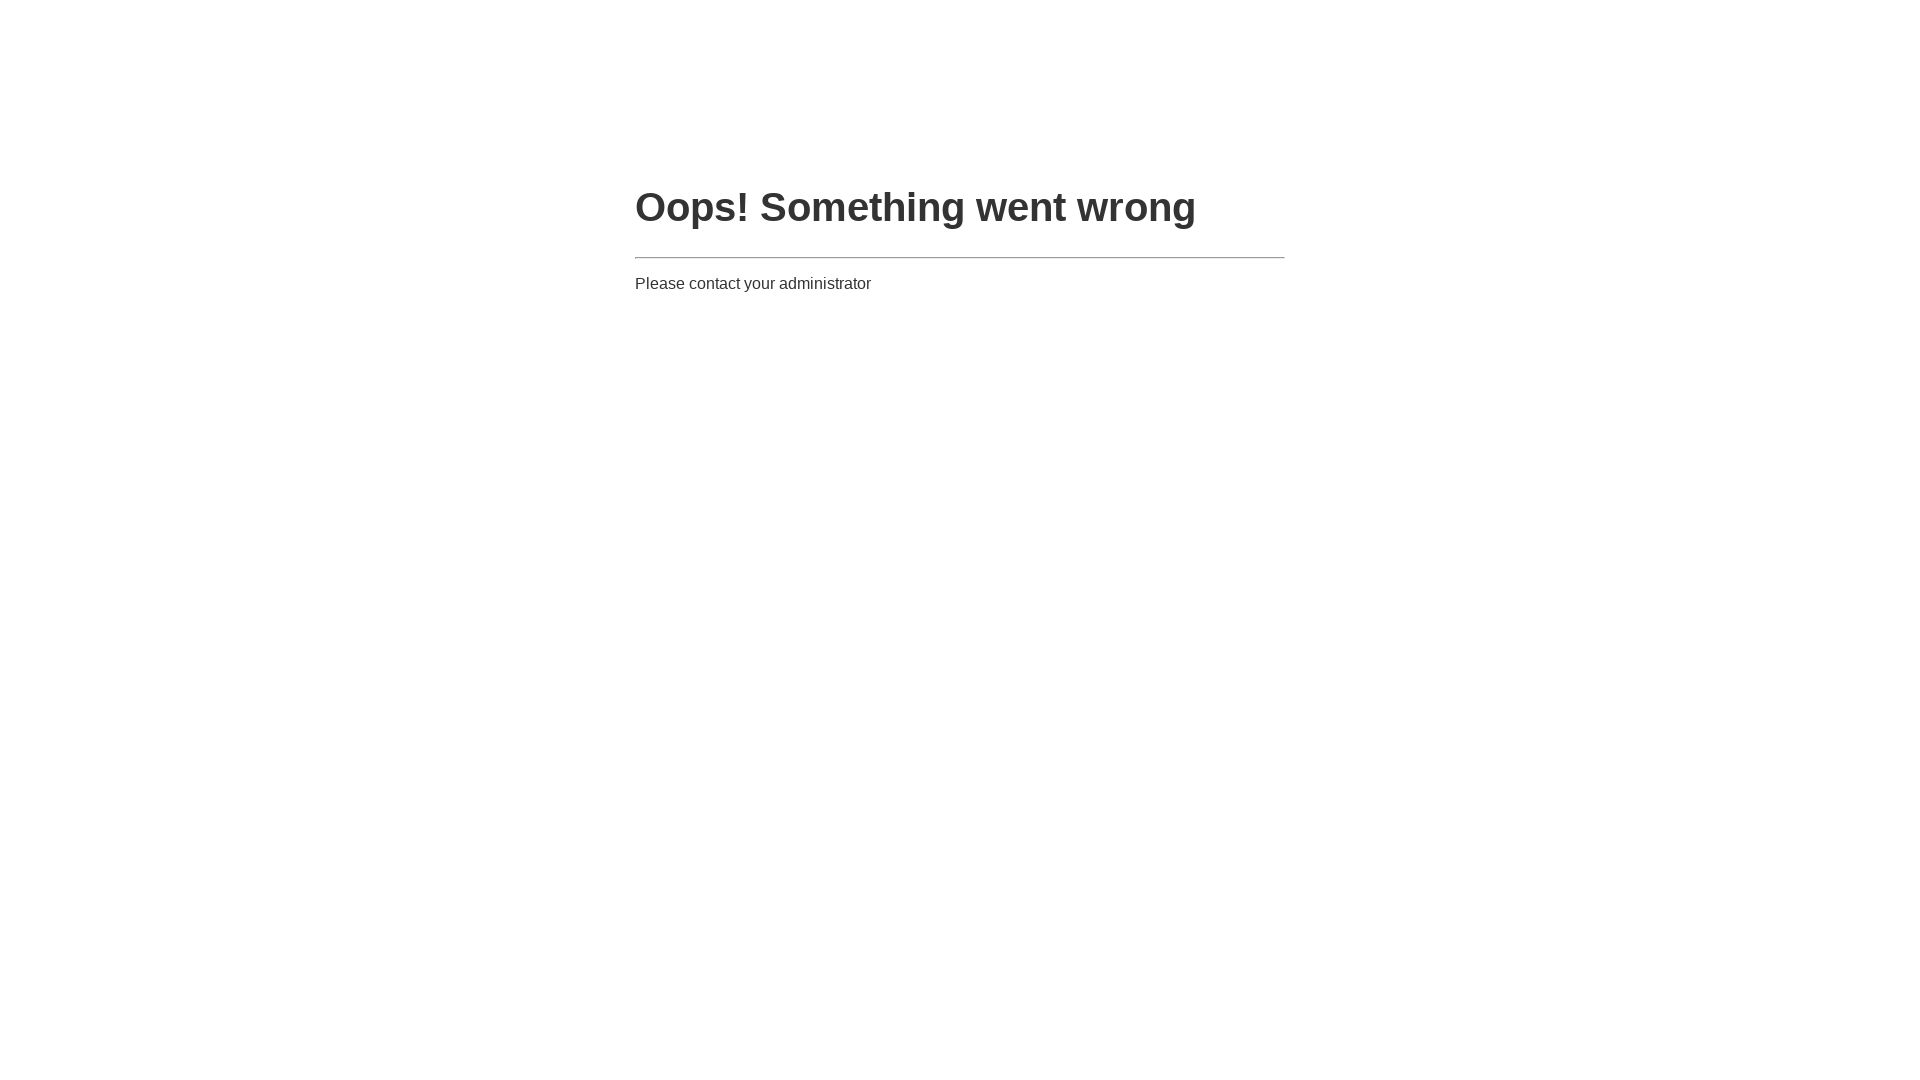